Tests various JavaScript alert types including simple alerts, confirm dialogs with OK/Cancel, and prompt boxes with text input on a demo automation testing site.

Starting URL: https://demo.automationtesting.in/Alerts.html

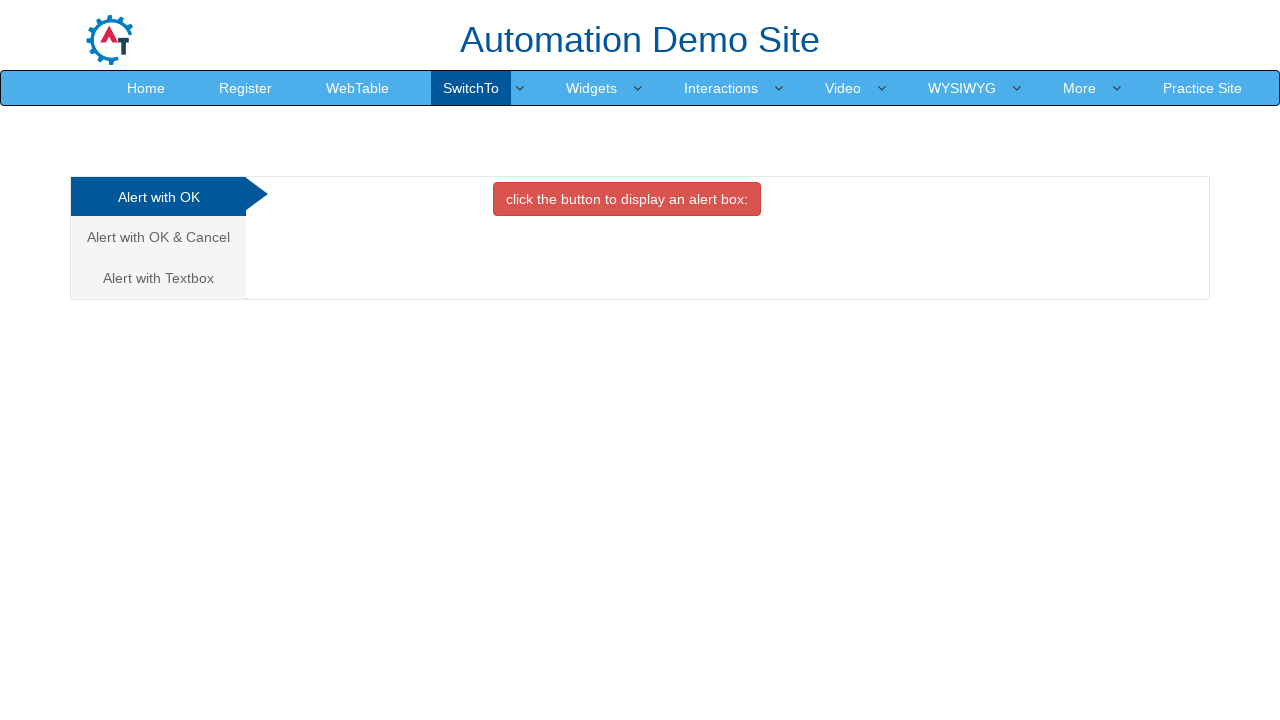

Clicked button to display simple alert box at (627, 199) on xpath=//button[contains(text(), 'click the button to display an  alert box:')]
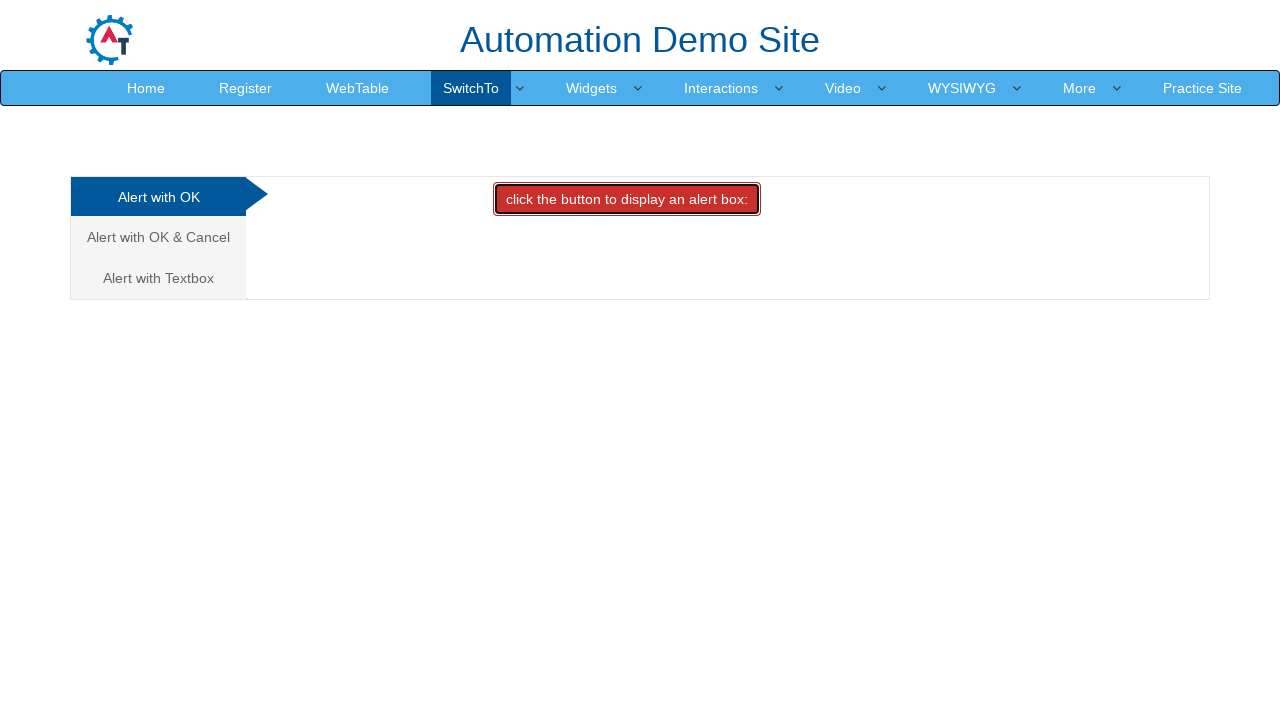

Set up dialog handler to accept alert
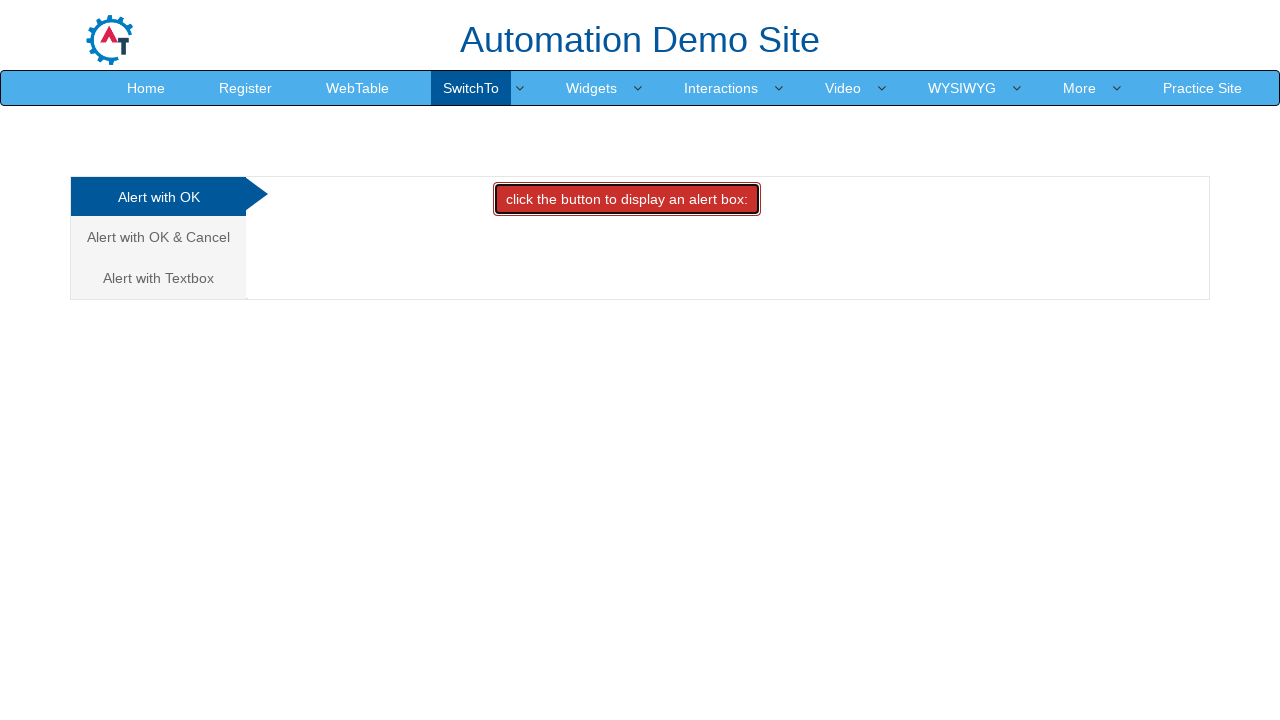

Waited for alert handling to complete
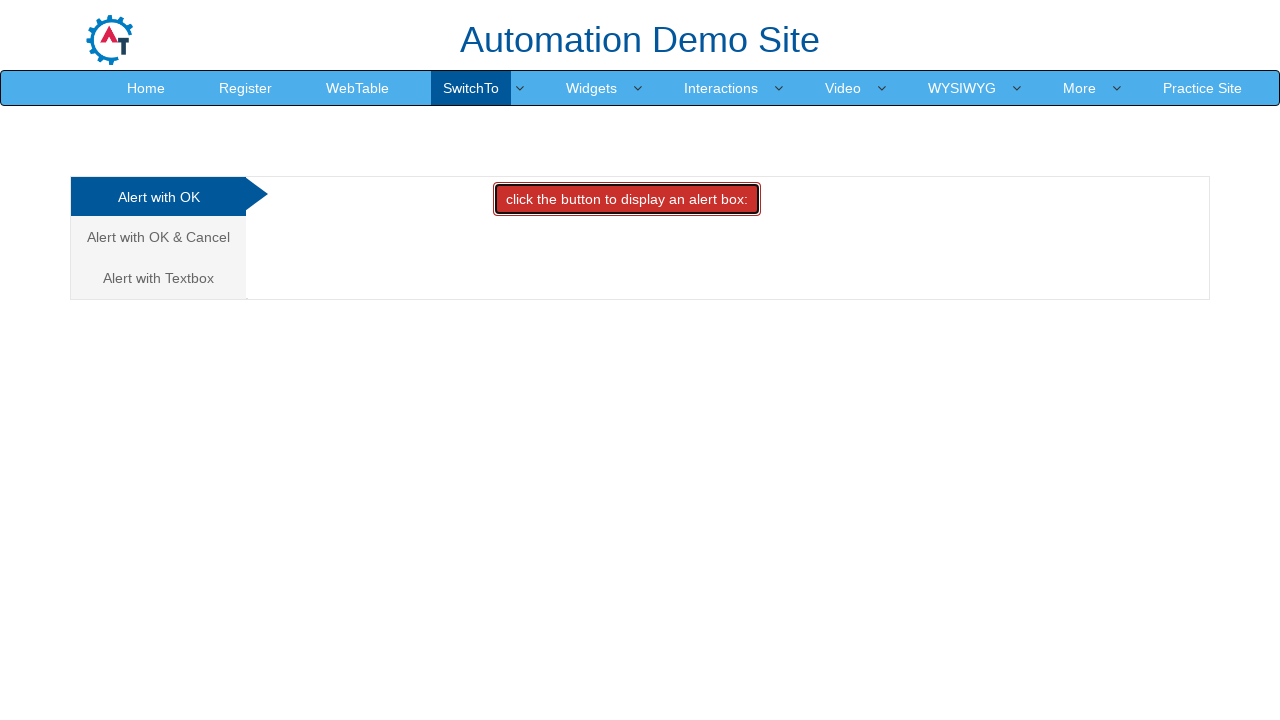

Clicked on 'Alert with OK & Cancel' tab at (158, 237) on xpath=//a[contains(text(), 'Alert with OK & Cancel')]
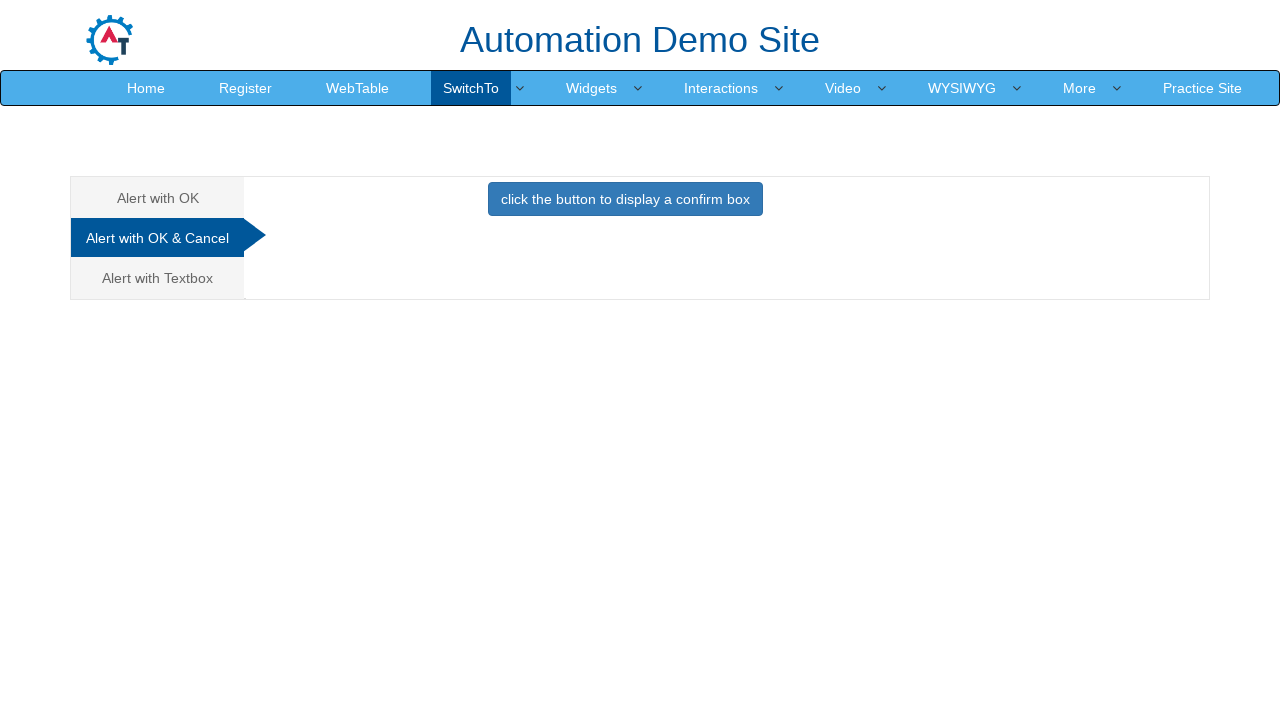

Clicked button to display confirm dialog at (625, 199) on xpath=//button[contains(text(), 'click the button to display a confirm box')]
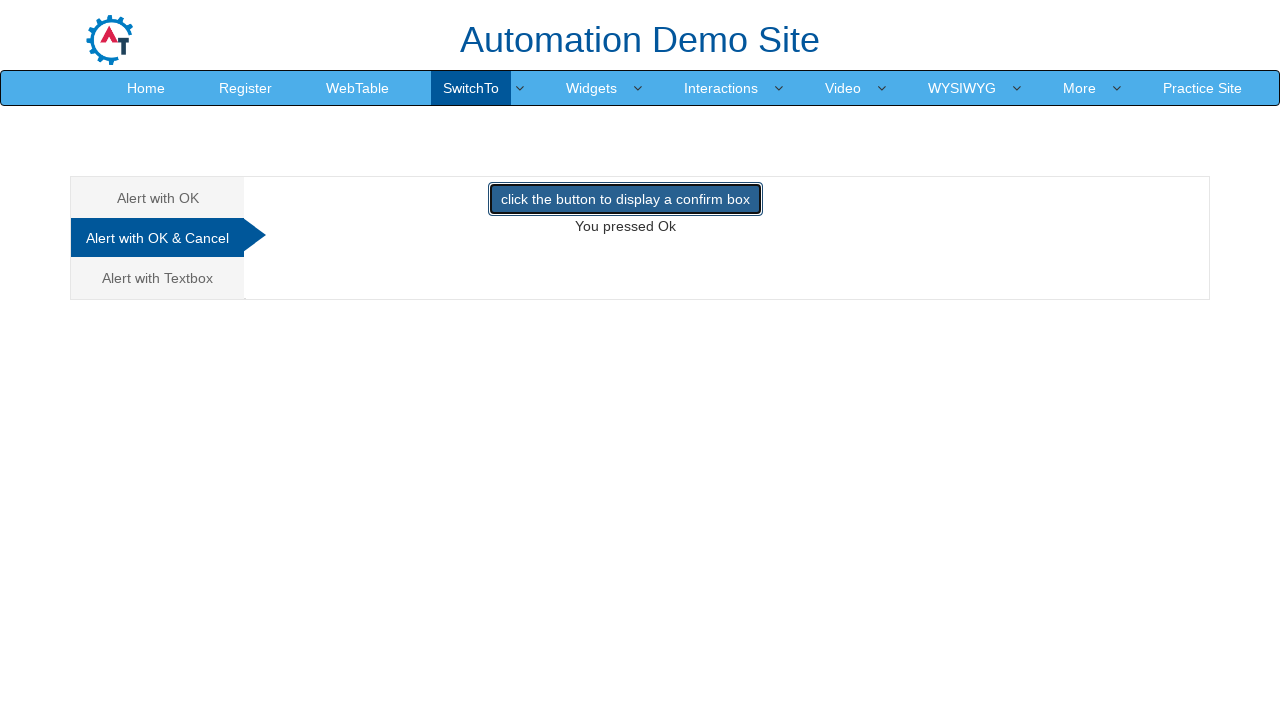

Set up dialog handler to dismiss confirm dialog
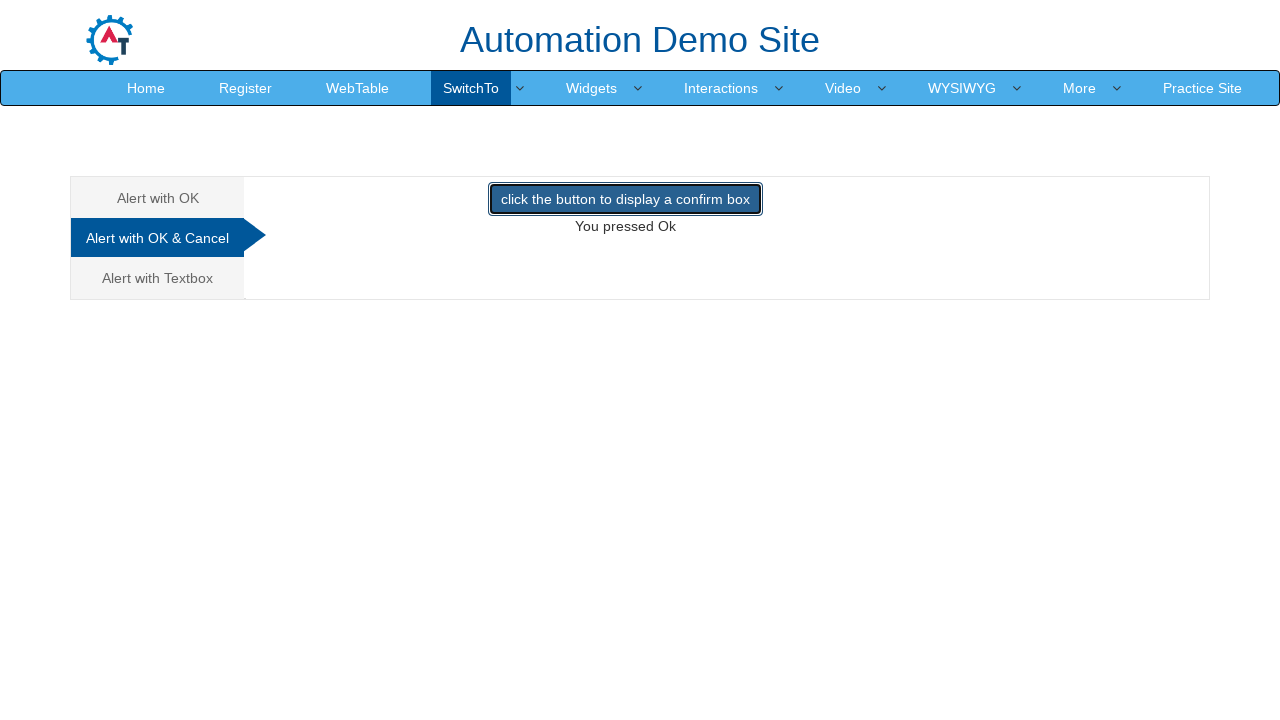

Waited for confirm dialog handling to complete
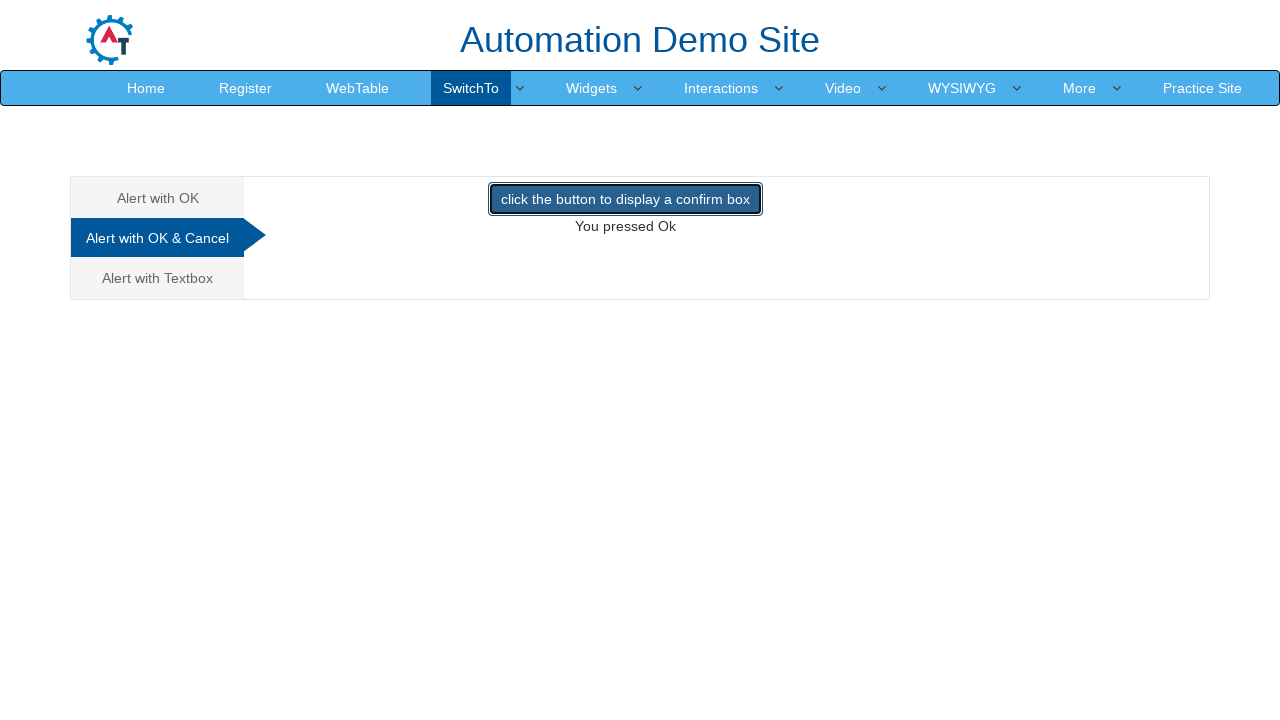

Clicked on 'Alert with Textbox' tab at (158, 278) on xpath=//a[contains(text(), 'Alert with Textbox')]
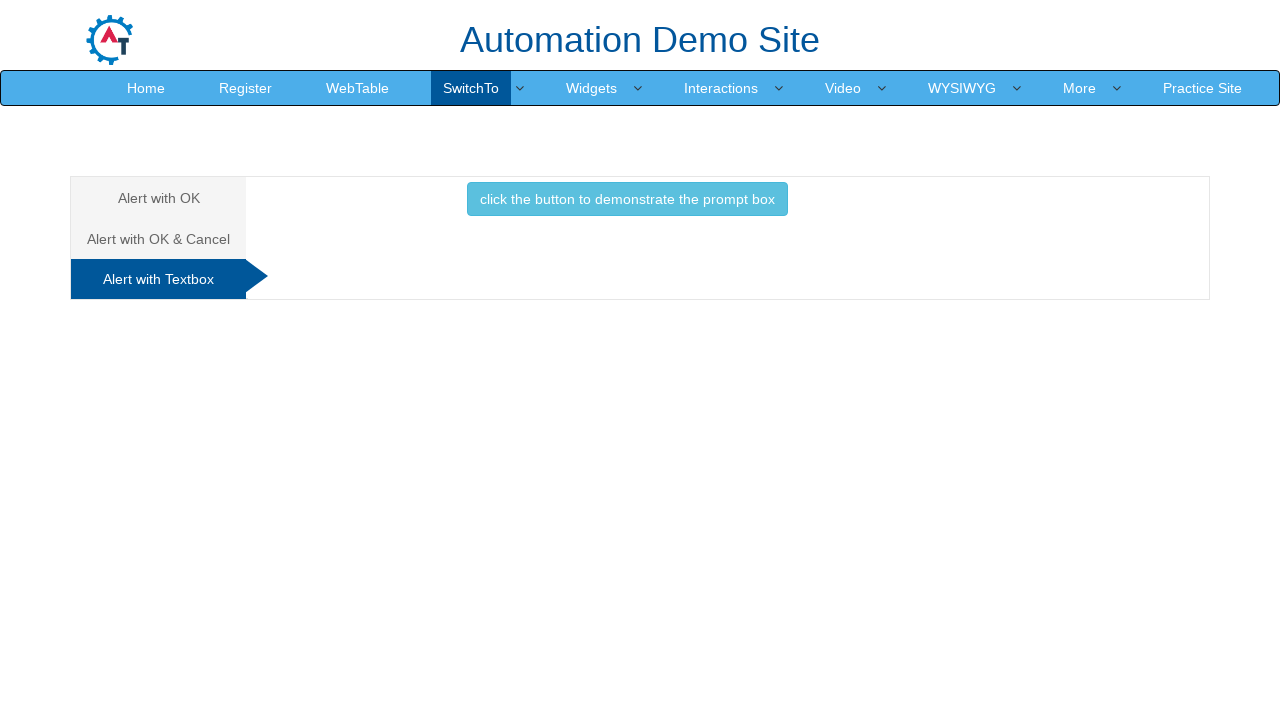

Set up dialog handler to accept prompt with text 'Rama'
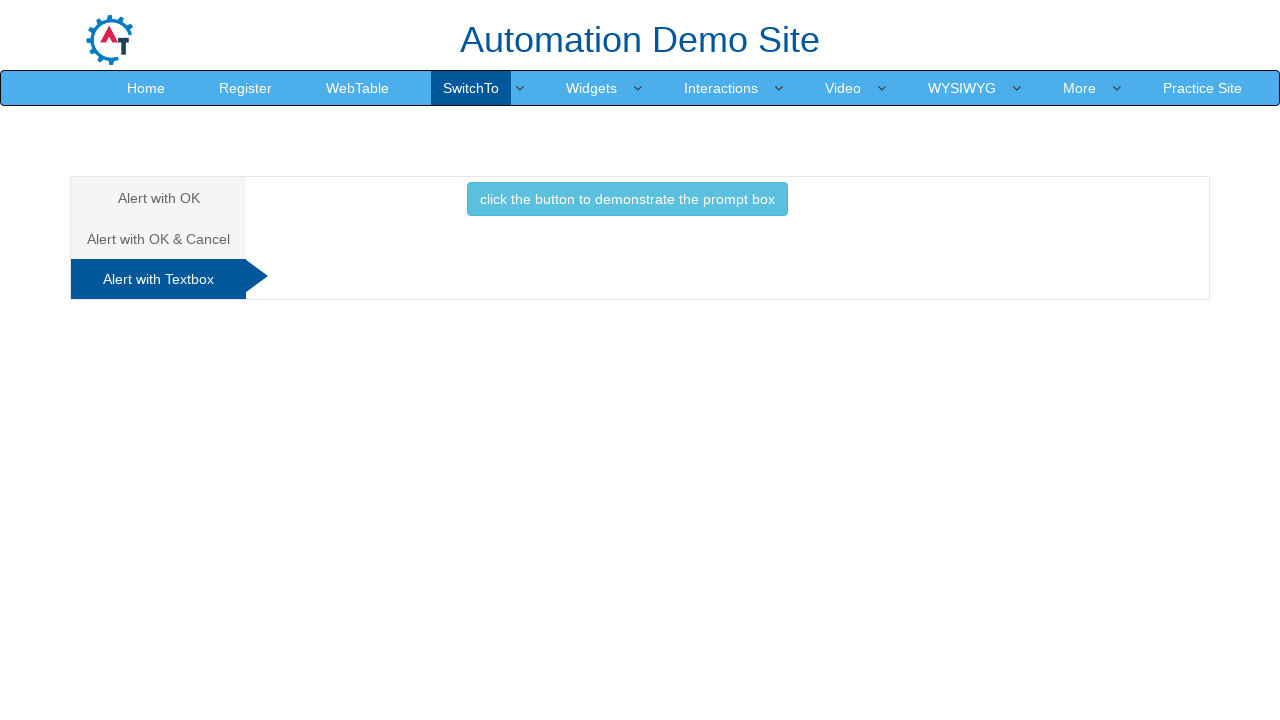

Clicked button to display prompt box at (627, 199) on xpath=//button[contains(text(), 'click the button to demonstrate the prompt box'
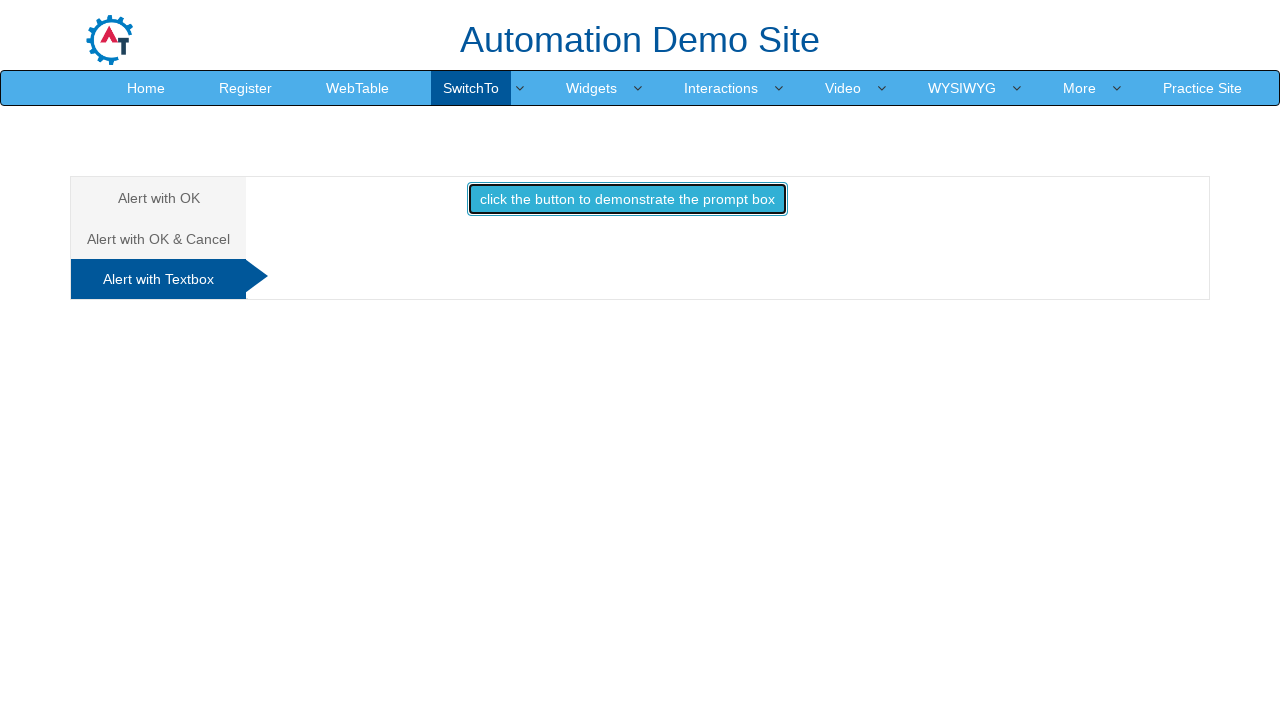

Waited for prompt handling to complete
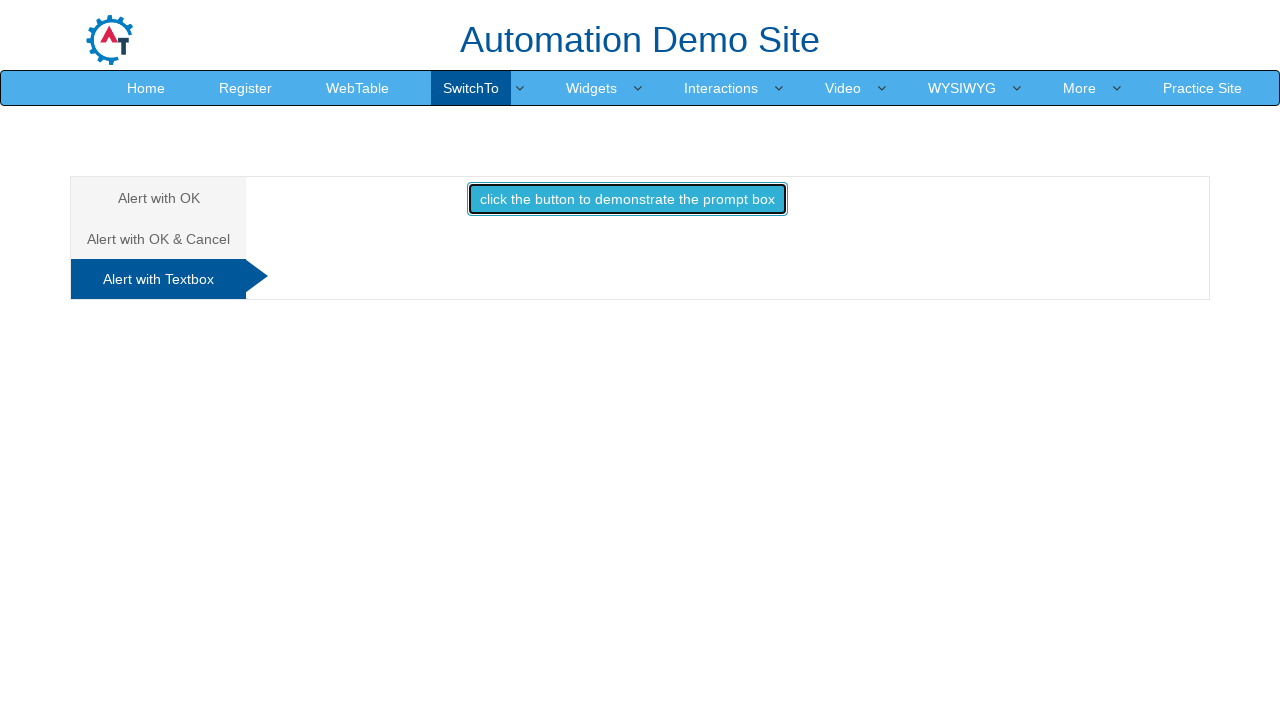

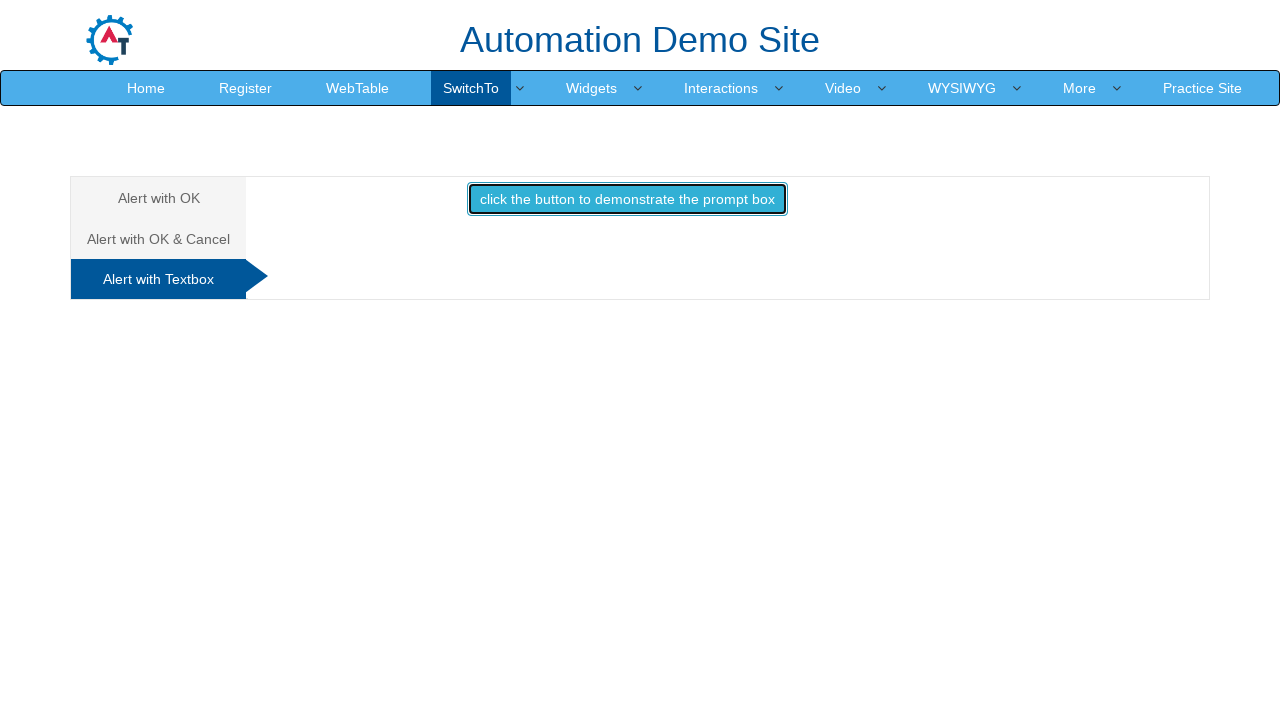